Clicks the Select Menu link on the Widgets page to navigate to the Select Menu section

Starting URL: https://demoqa.com/widgets

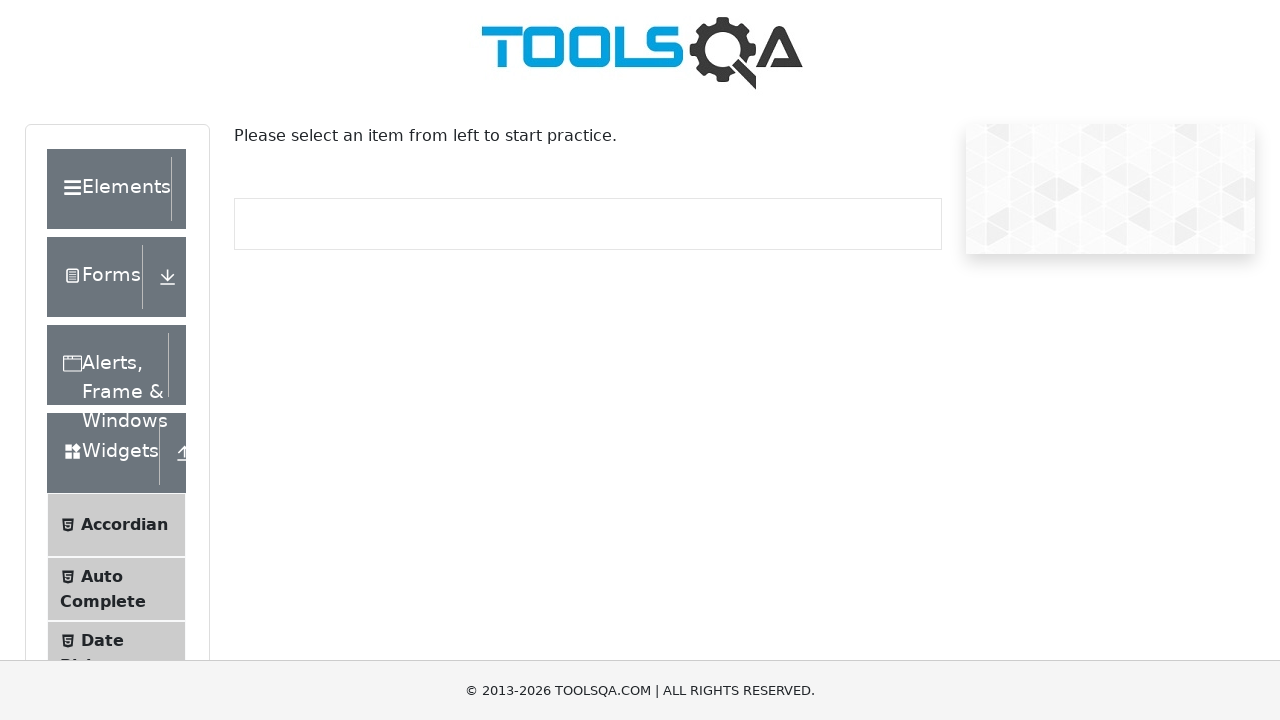

Clicked Select Menu link on Widgets page at (109, 374) on text=Select Menu
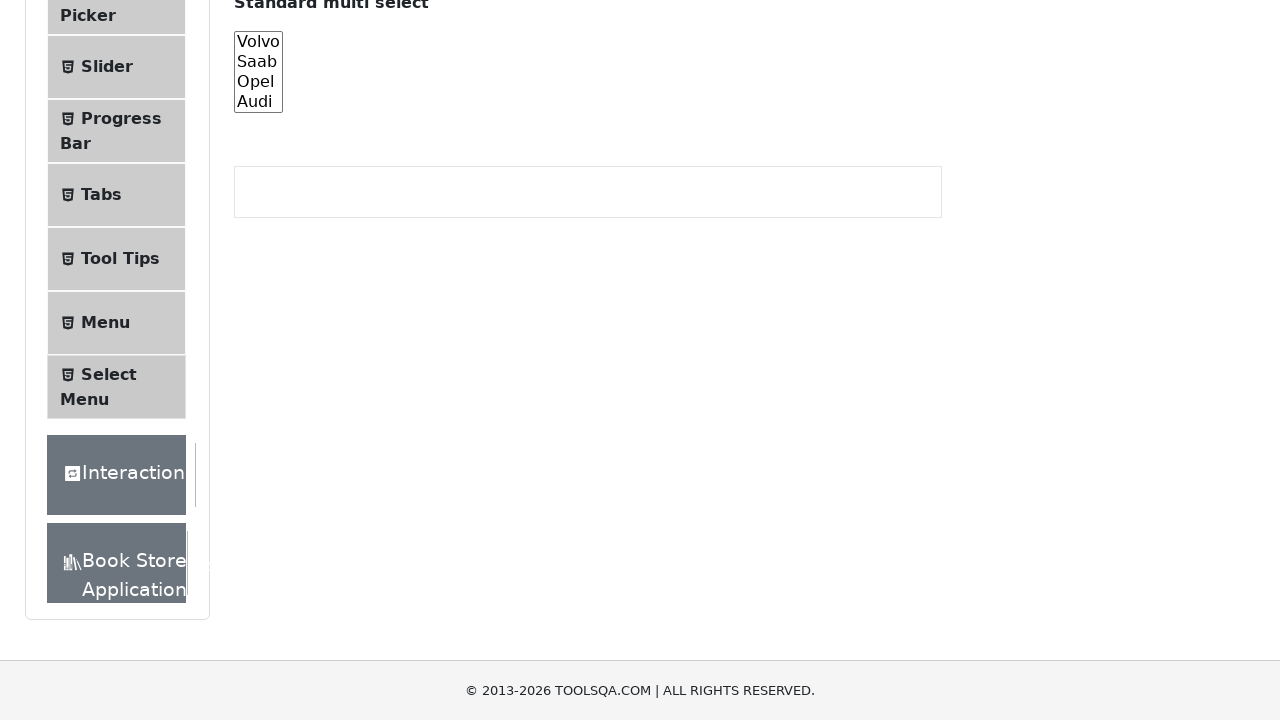

Successfully navigated to Select Menu page
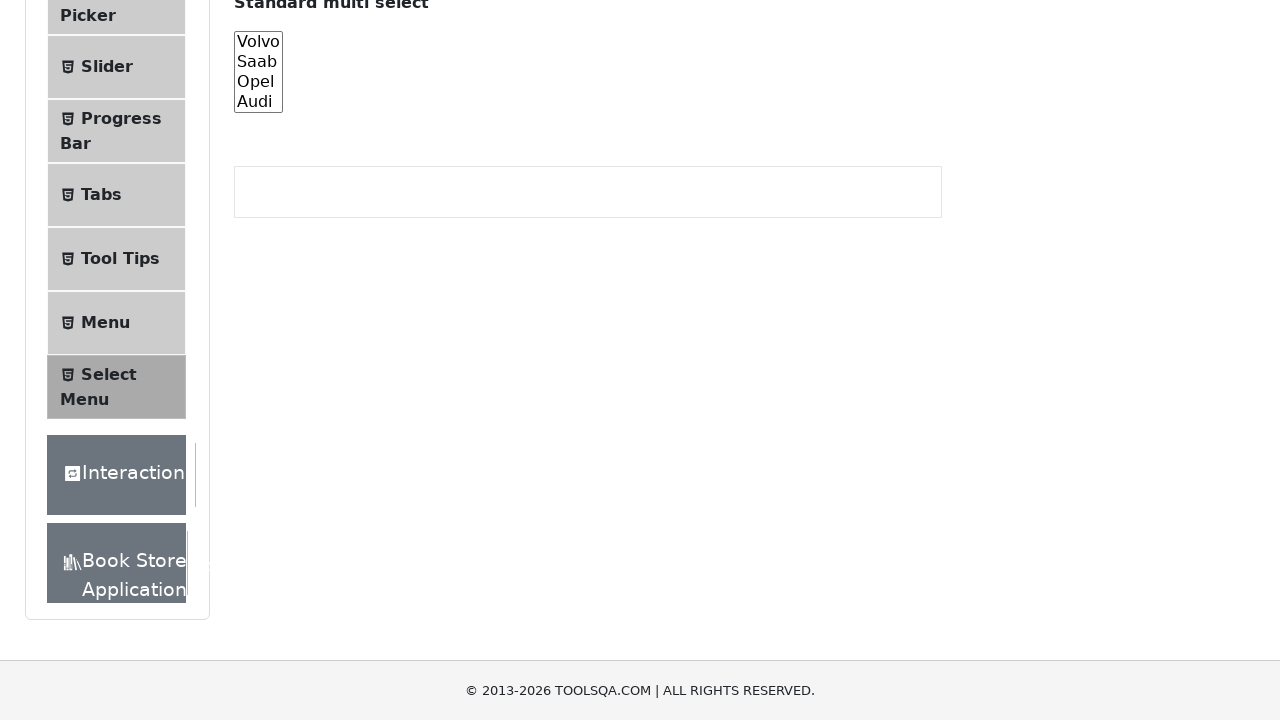

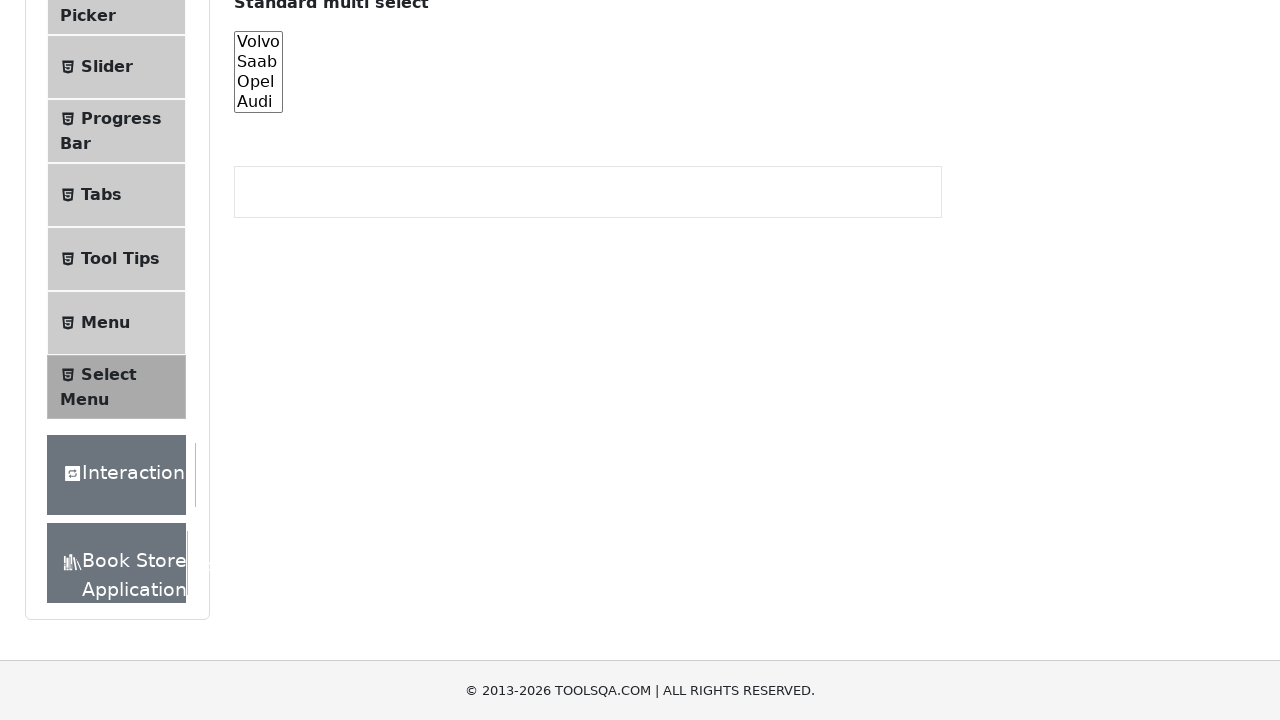